Tests jQuery UI datepicker interaction by switching to the demo iframe and clicking on the datepicker input field to open the calendar widget

Starting URL: https://jqueryui.com/datepicker/

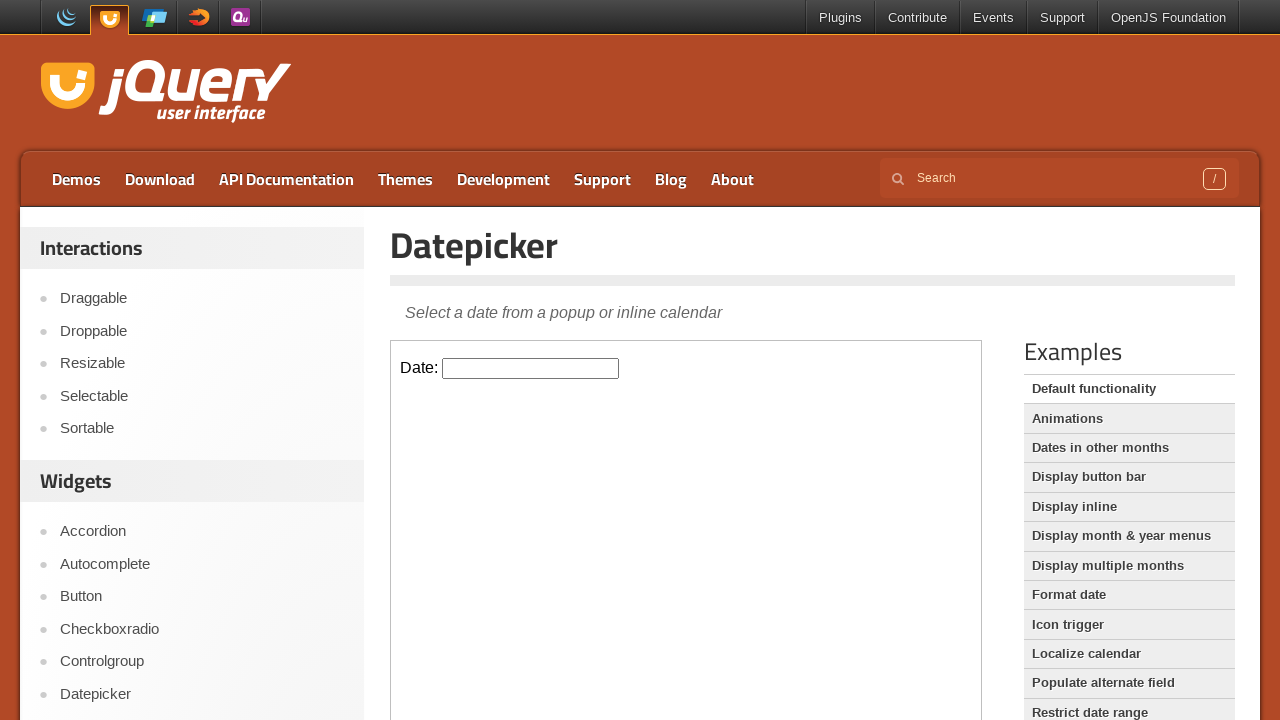

Located the demo iframe for jQuery UI datepicker
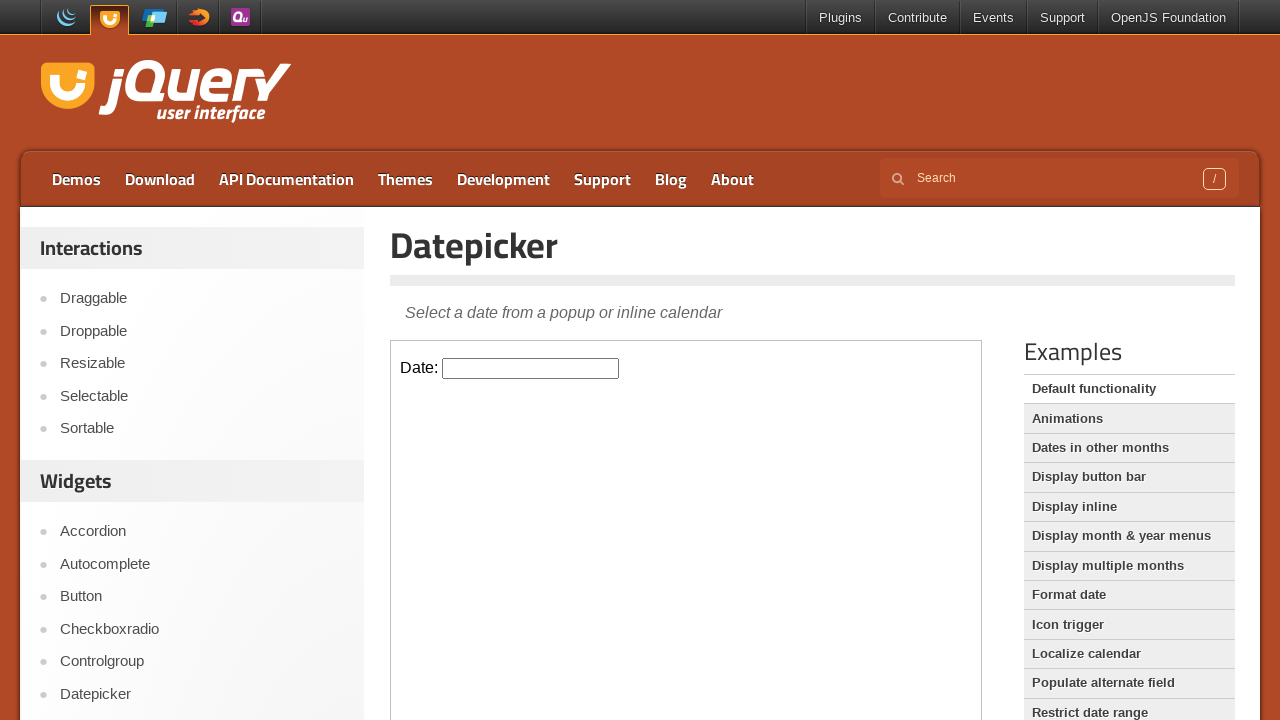

Clicked on the datepicker input field to open the calendar widget at (531, 368) on .demo-frame >> internal:control=enter-frame >> #datepicker
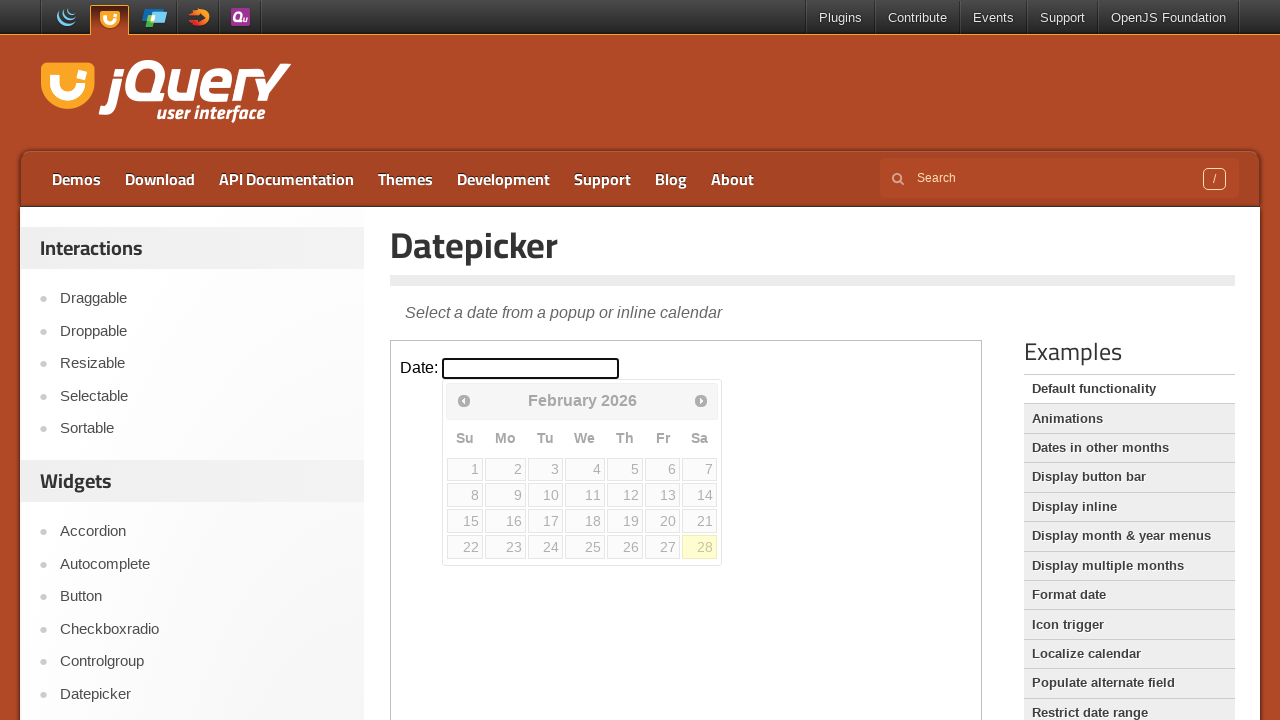

Datepicker calendar widget appeared
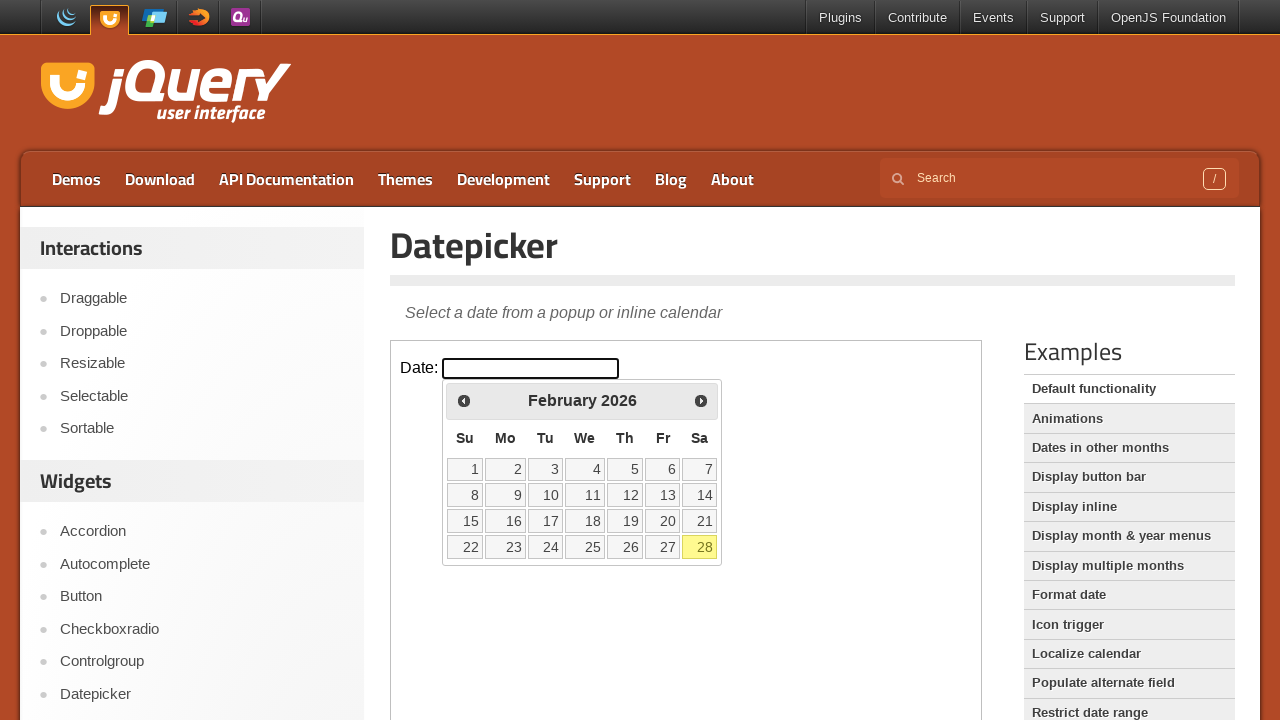

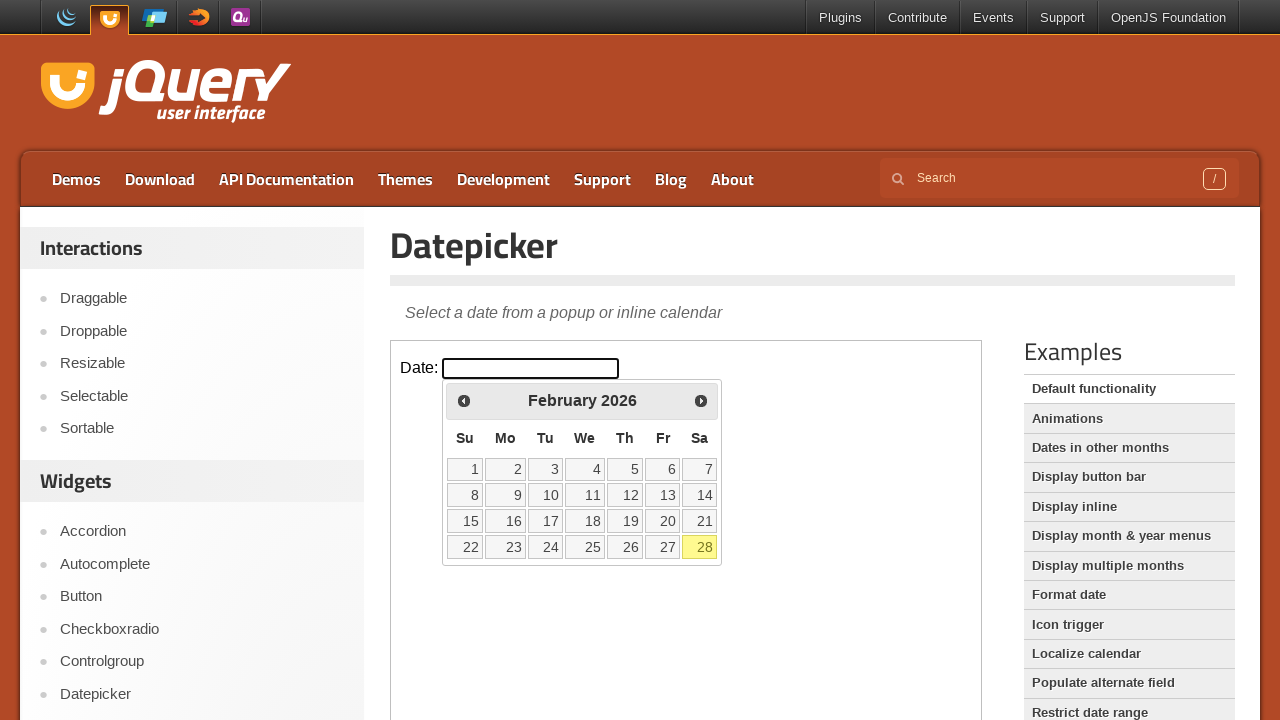